Tests hover menu interaction by moving to a blog menu element and clicking on a submenu option "SeleniumByArun"

Starting URL: https://omayo.blogspot.com/

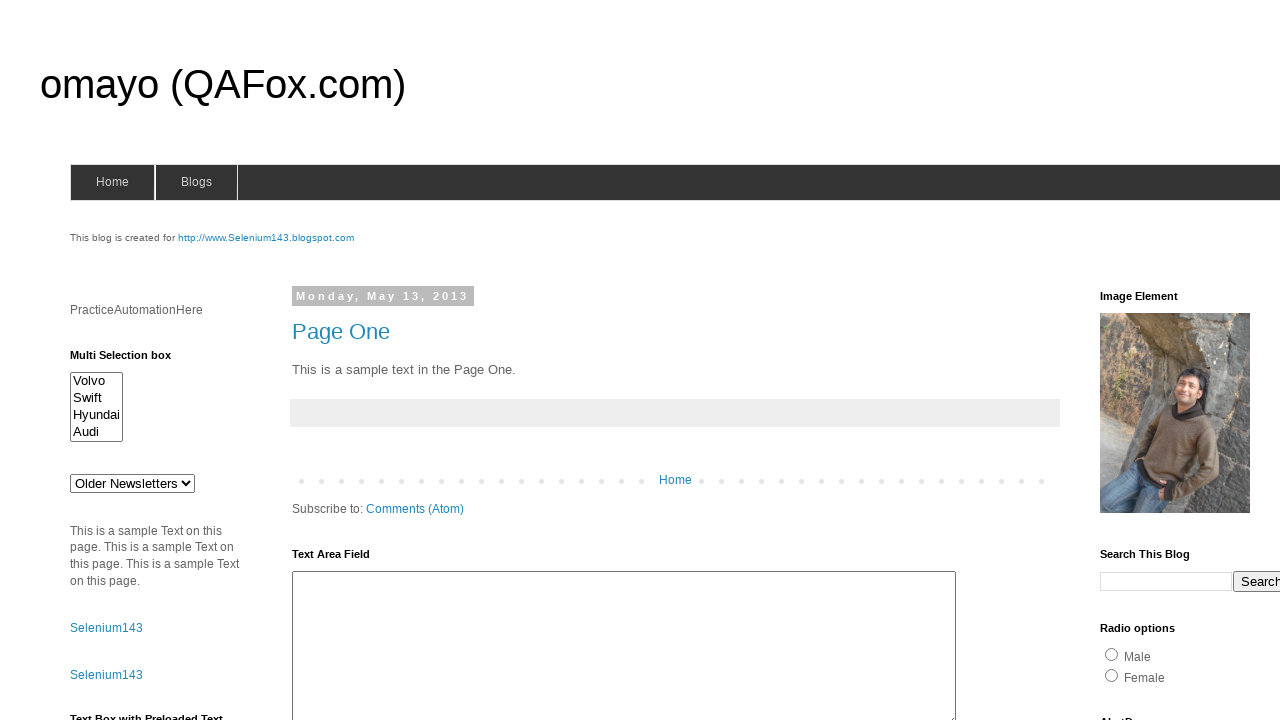

Hovered over blog menu to reveal dropdown at (196, 182) on xpath=//span[@id='blogsmenu']
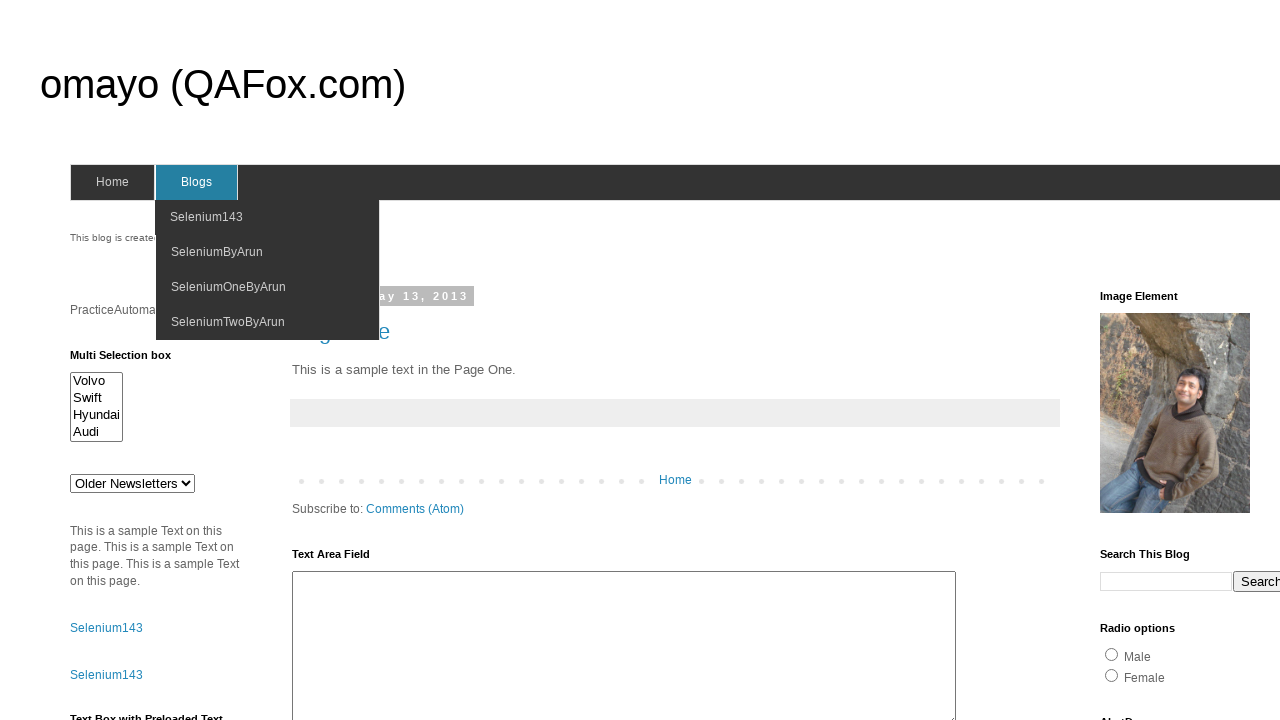

Clicked on 'SeleniumByArun' submenu option at (217, 252) on xpath=//span[contains(text(),'SeleniumByArun')]
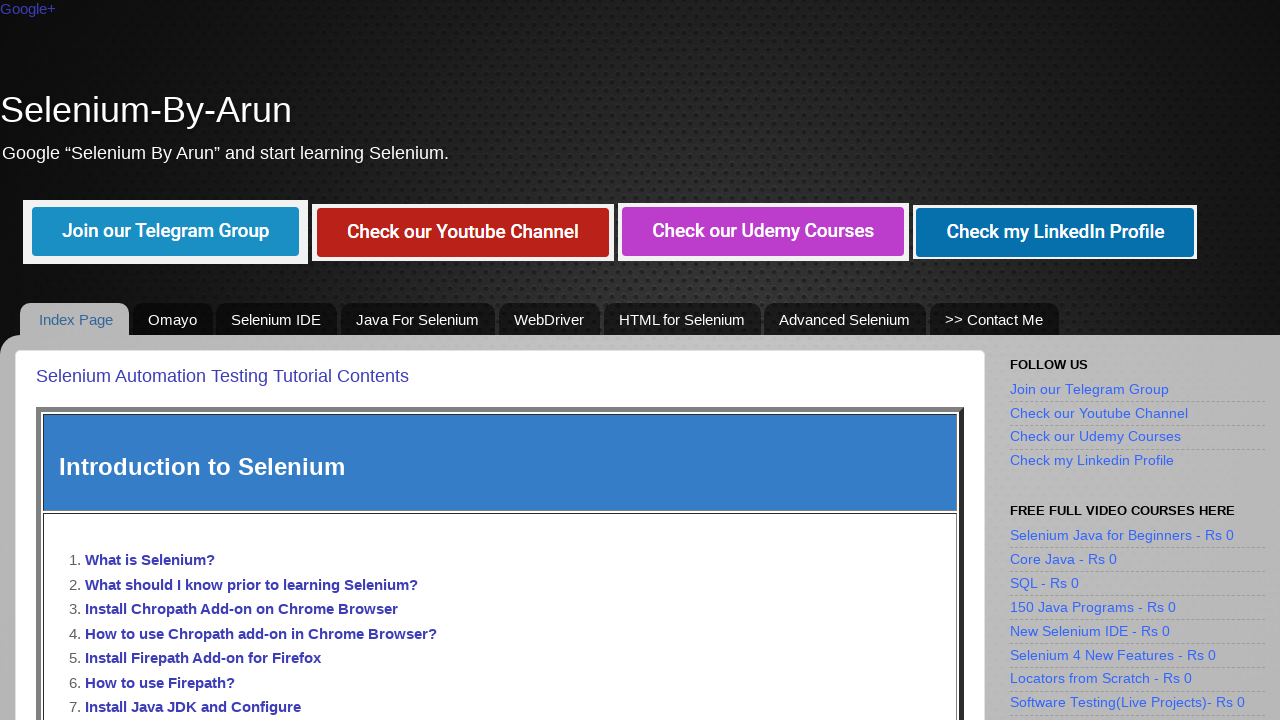

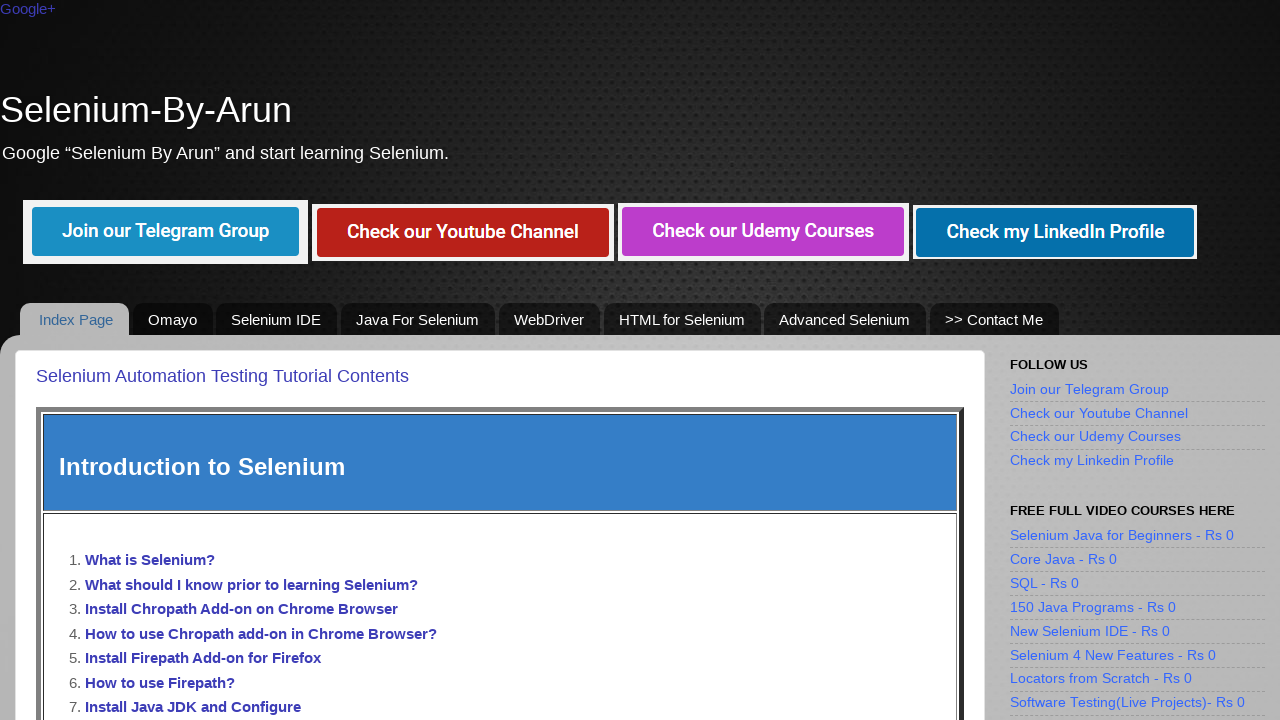